Tests that the browser back button works correctly with filter navigation.

Starting URL: https://demo.playwright.dev/todomvc

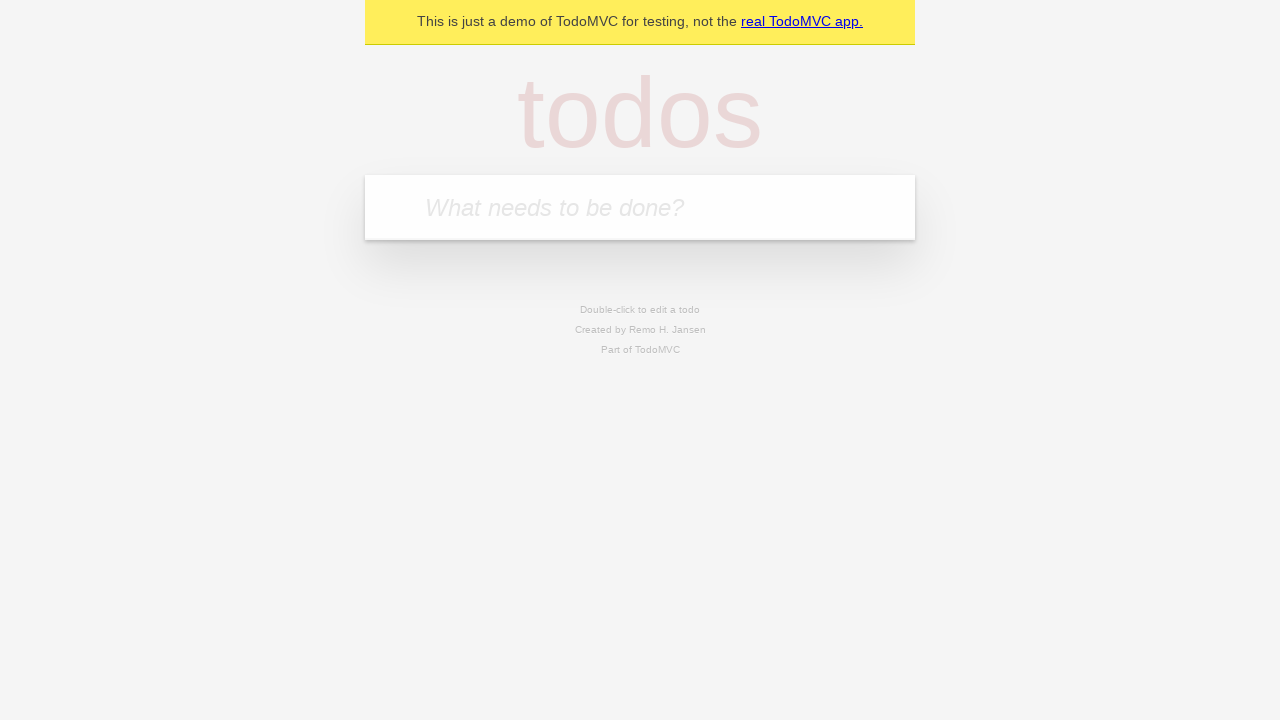

Filled todo input with 'buy some cheese' on internal:attr=[placeholder="What needs to be done?"i]
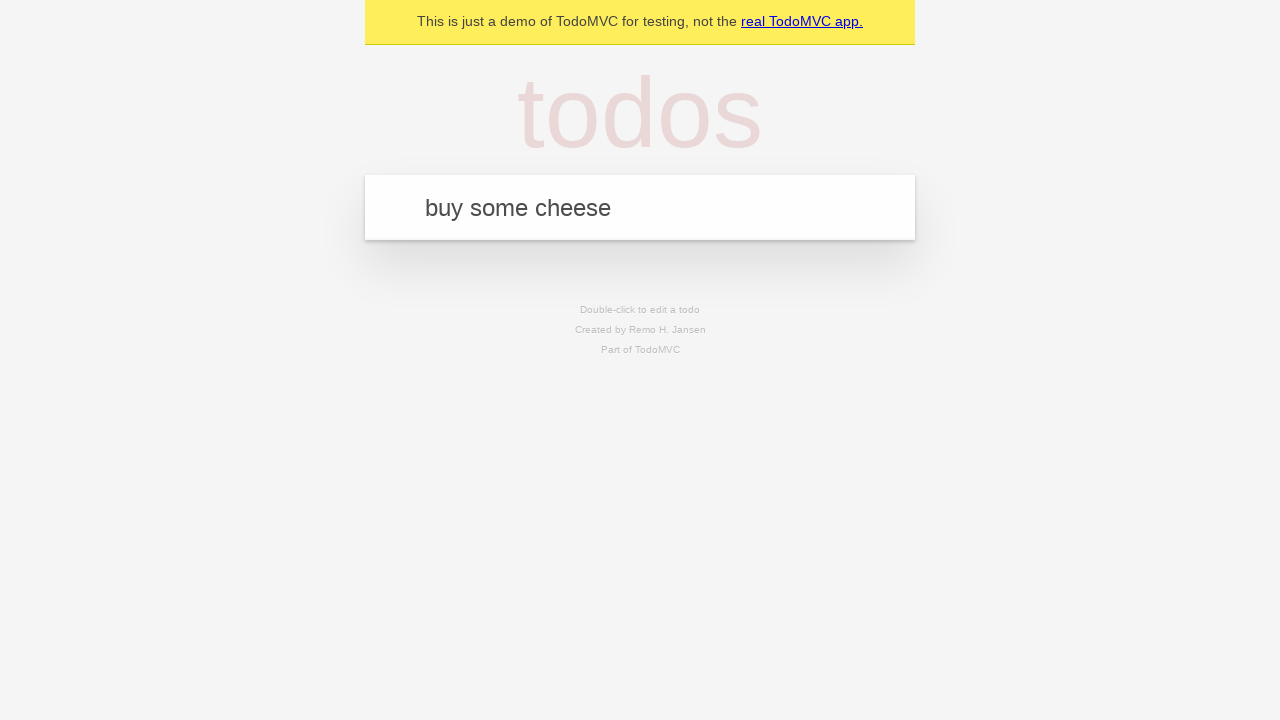

Pressed Enter to create first todo on internal:attr=[placeholder="What needs to be done?"i]
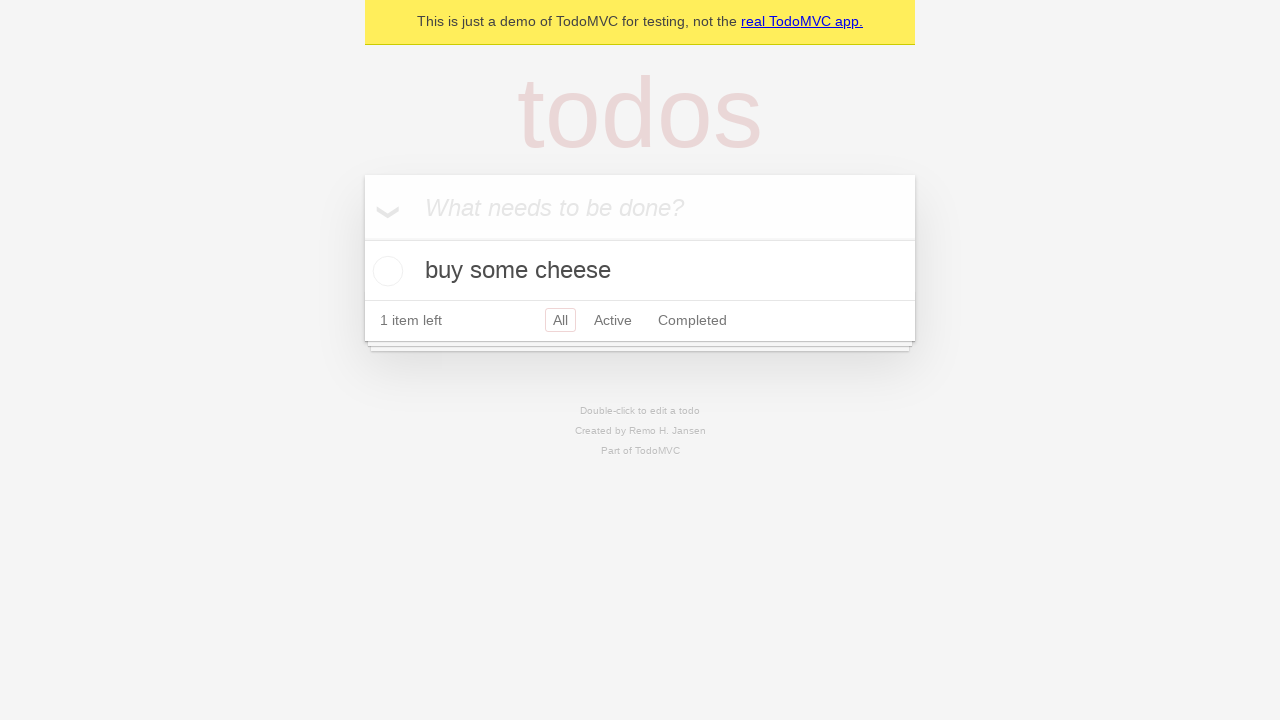

Filled todo input with 'feed the cat' on internal:attr=[placeholder="What needs to be done?"i]
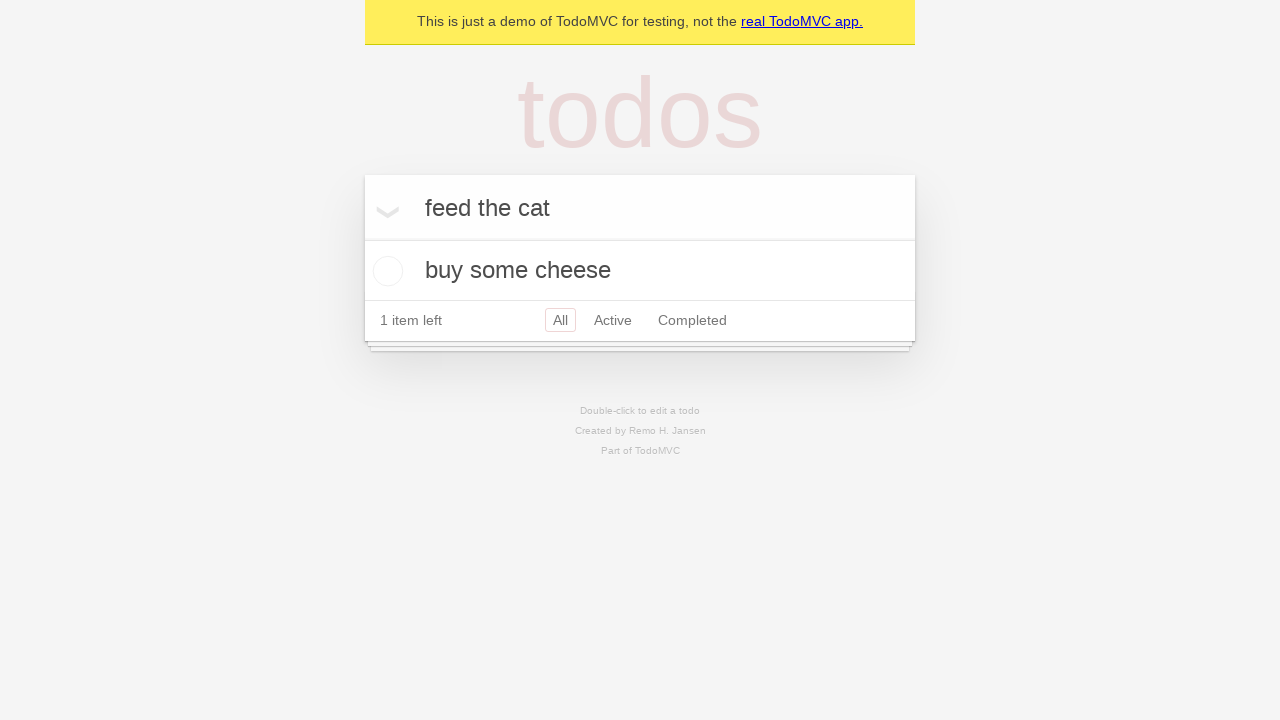

Pressed Enter to create second todo on internal:attr=[placeholder="What needs to be done?"i]
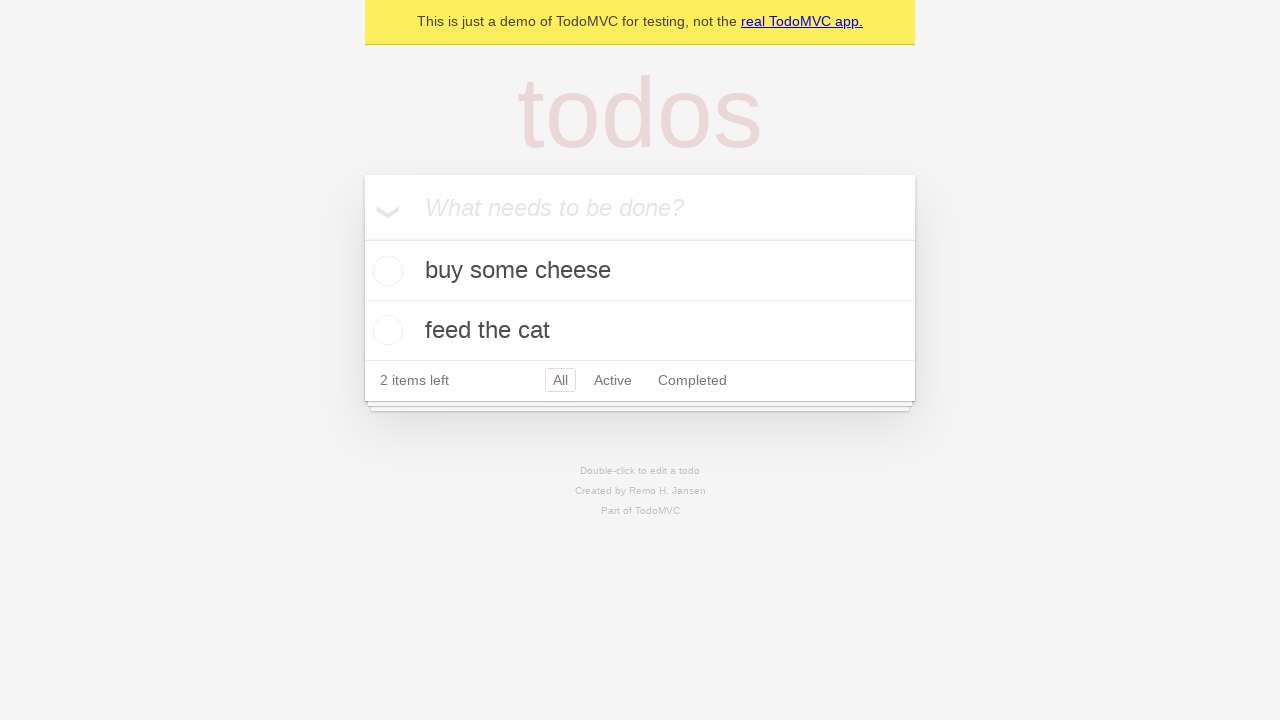

Filled todo input with 'book a doctors appointment' on internal:attr=[placeholder="What needs to be done?"i]
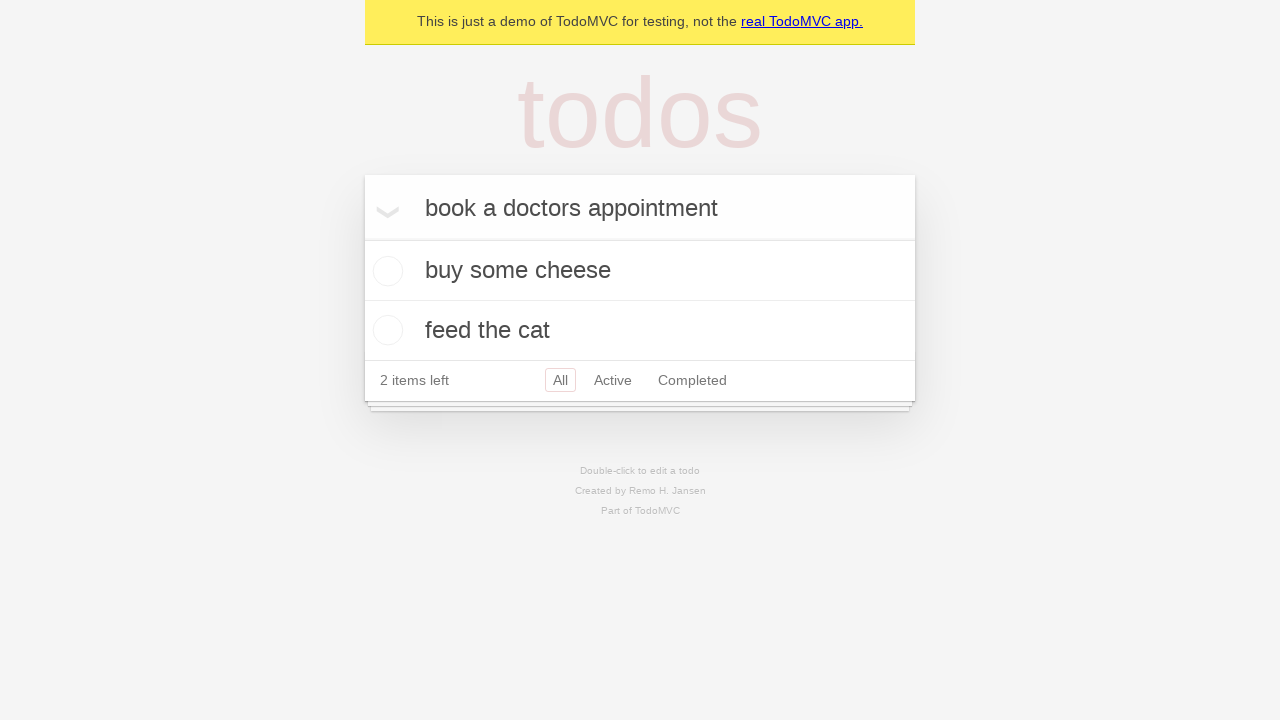

Pressed Enter to create third todo on internal:attr=[placeholder="What needs to be done?"i]
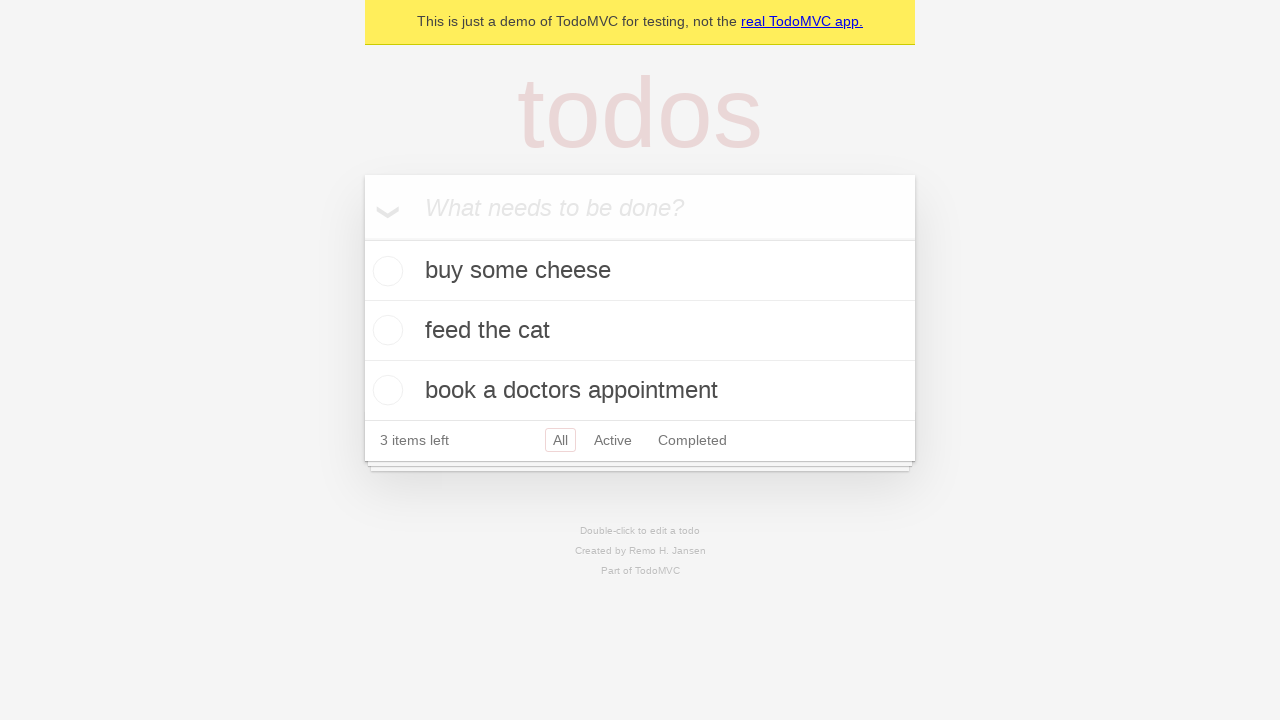

Waited for all 3 todos to be created
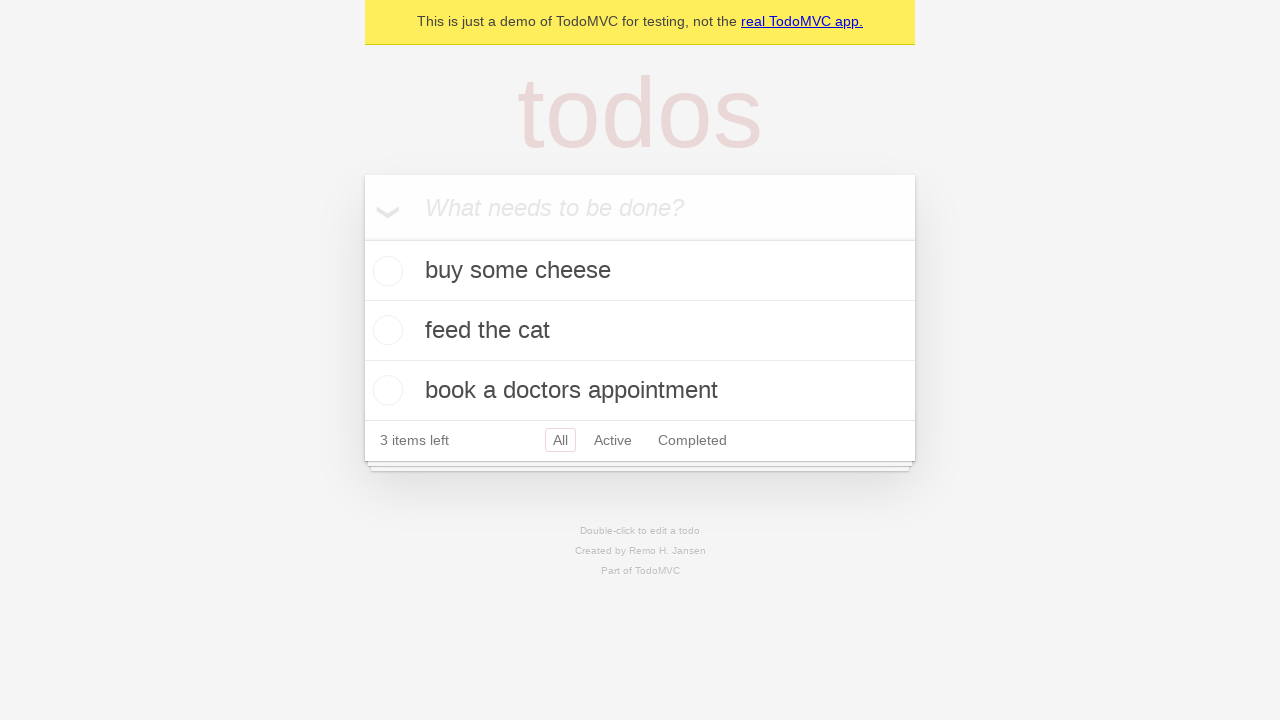

Checked the second todo item at (385, 330) on internal:testid=[data-testid="todo-item"s] >> nth=1 >> internal:role=checkbox
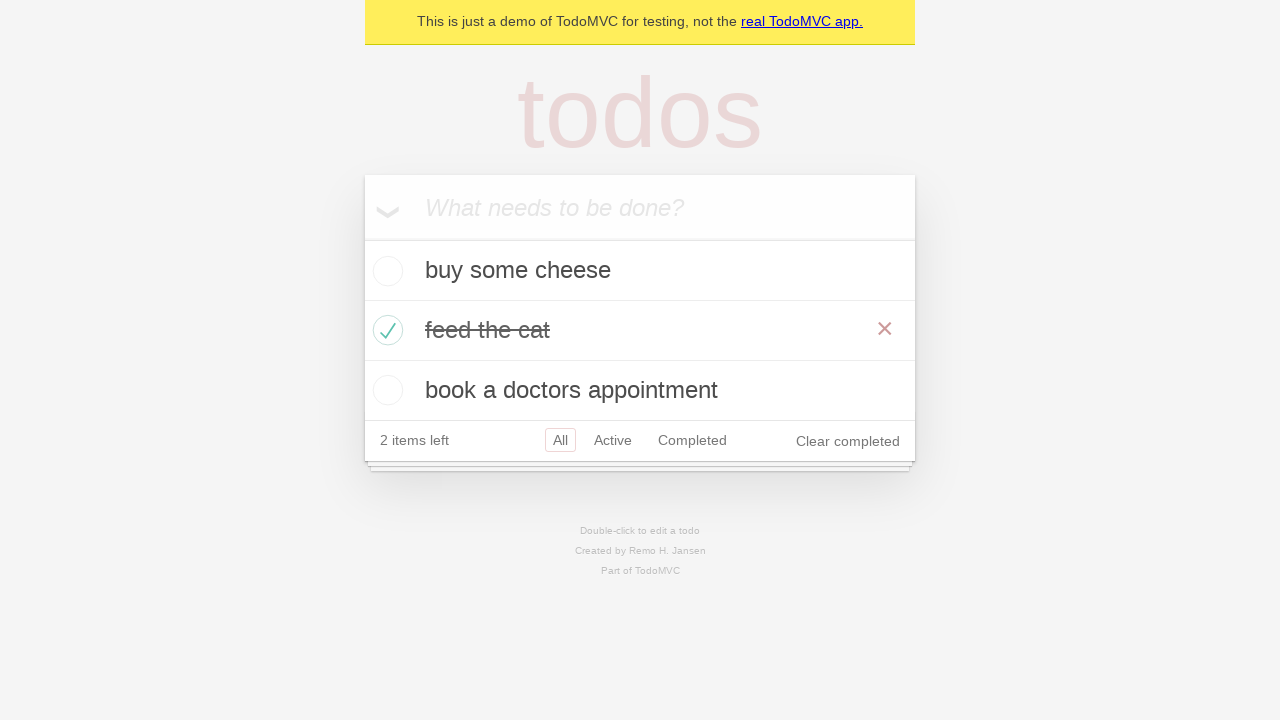

Clicked 'All' filter link at (560, 440) on internal:role=link[name="All"i]
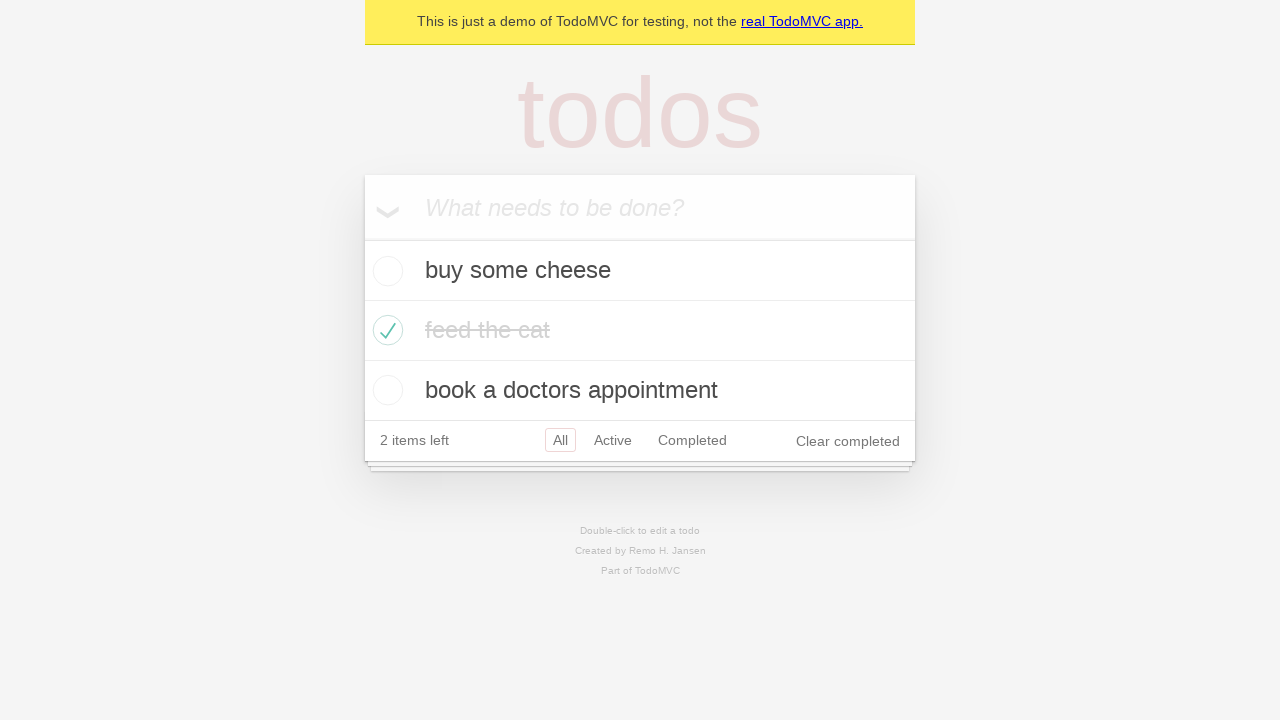

Clicked 'Active' filter link at (613, 440) on internal:role=link[name="Active"i]
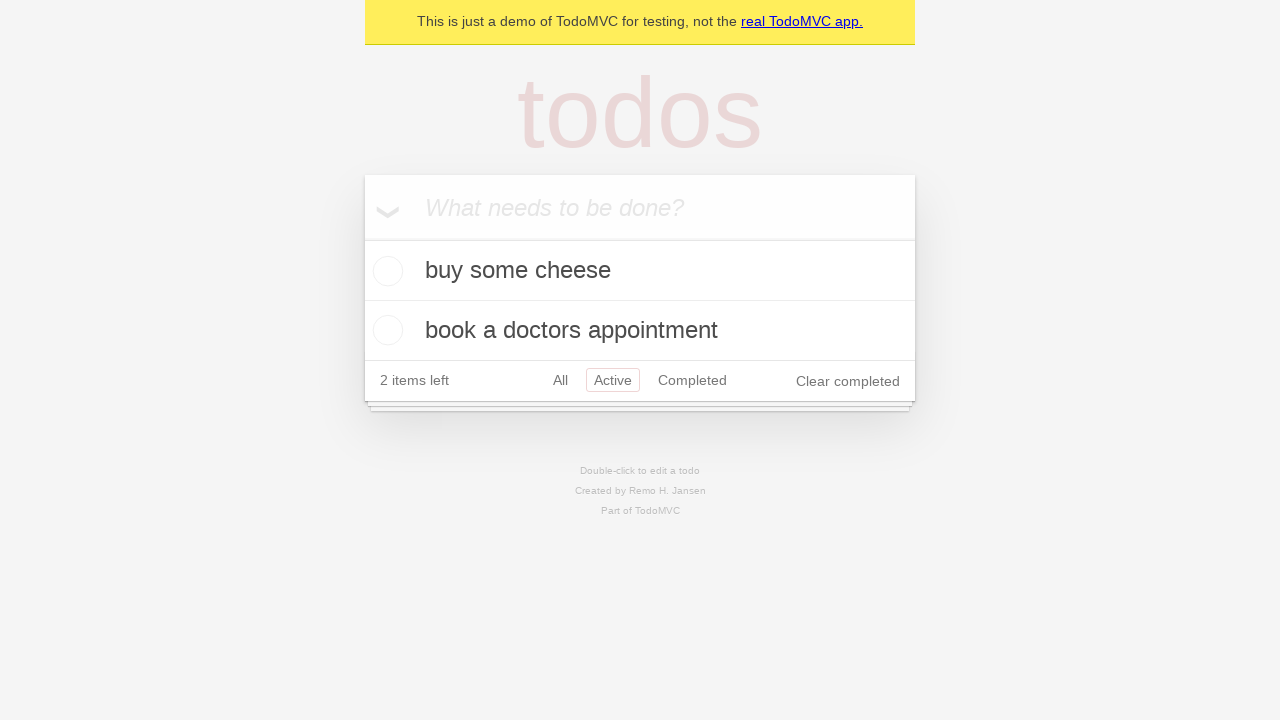

Clicked 'Completed' filter link at (692, 380) on internal:role=link[name="Completed"i]
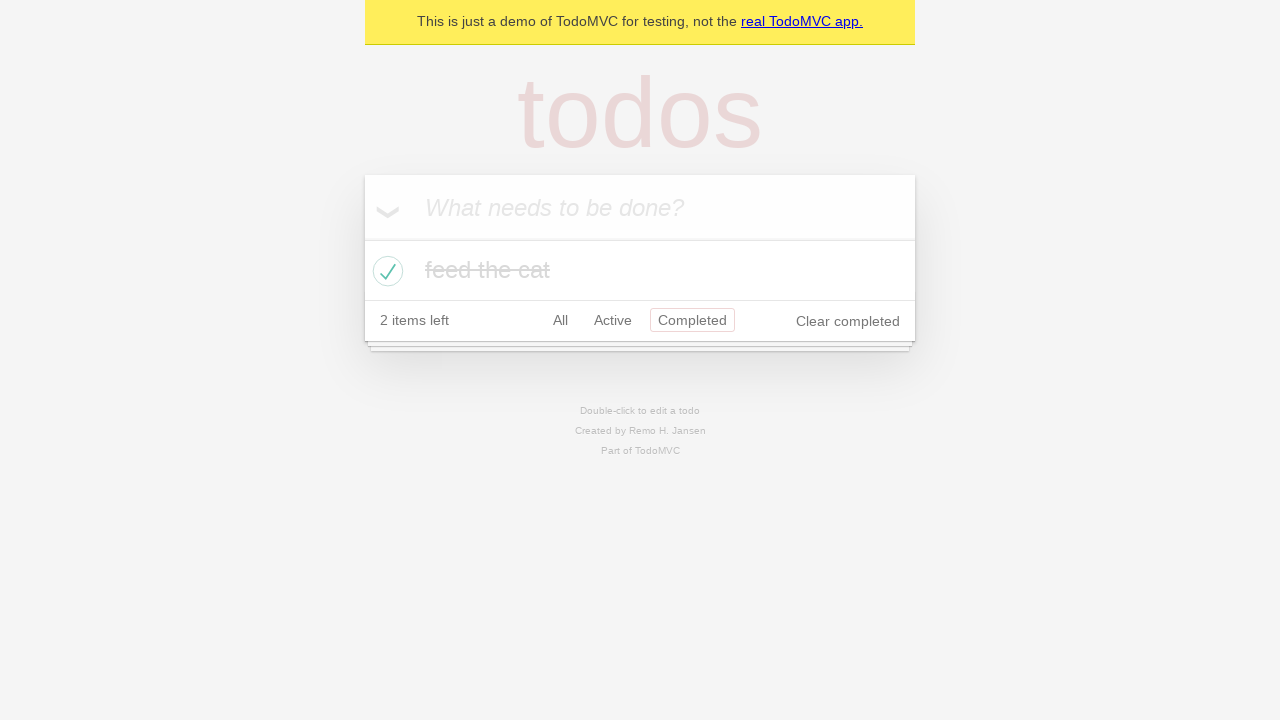

Navigated back using browser back button (from Completed to Active)
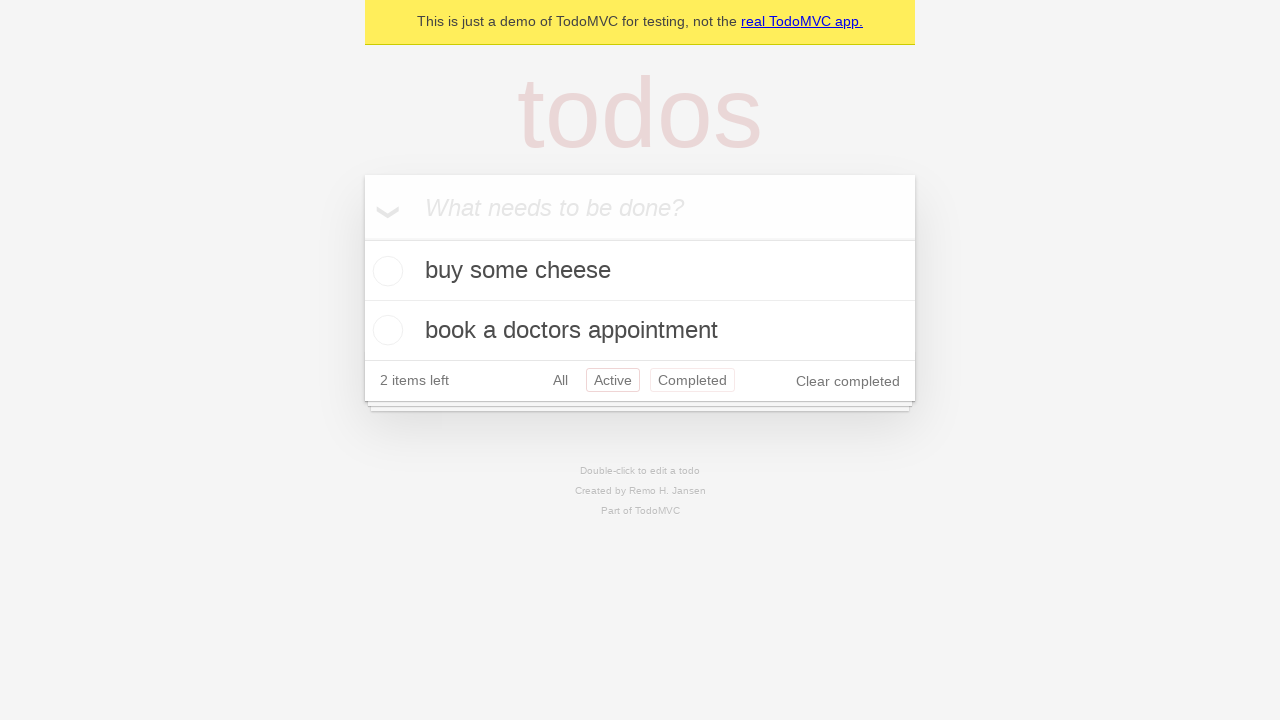

Navigated back using browser back button (from Active to All)
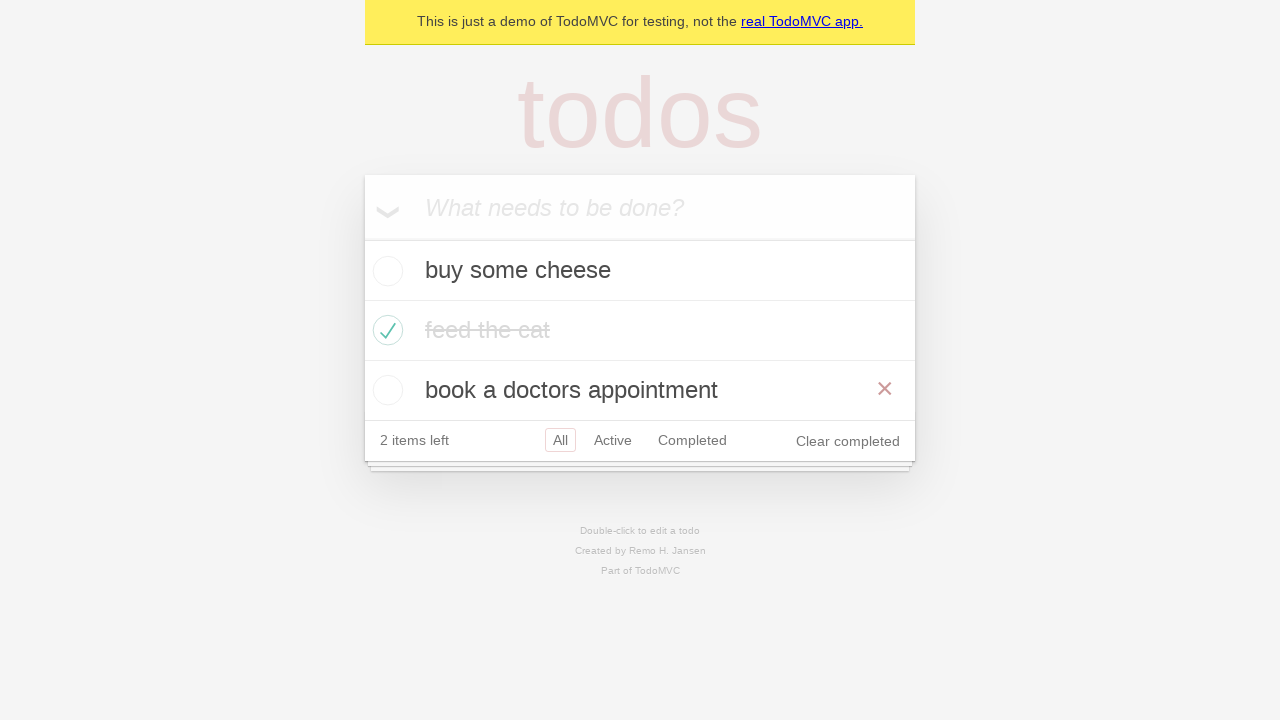

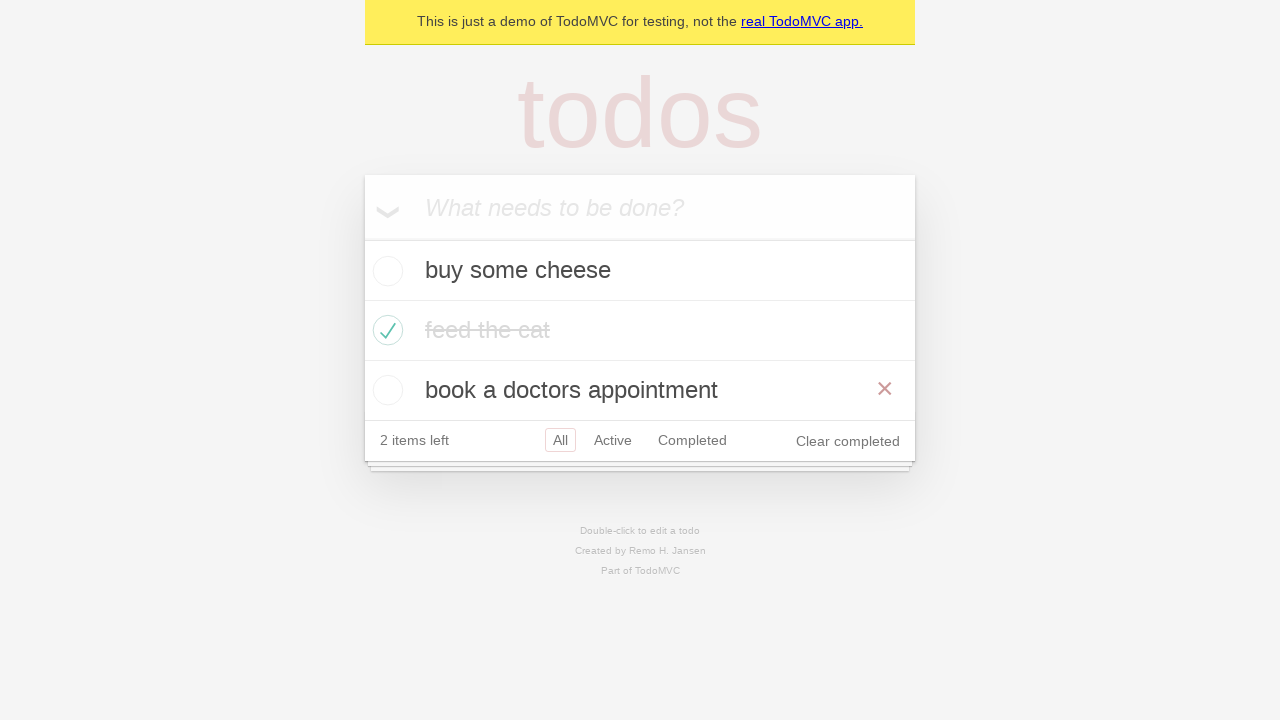